Navigates to the Video Game category from the dropdown menu and clicks on a product to view its details.

Starting URL: https://bestoptionnotebook.lojazap.com/

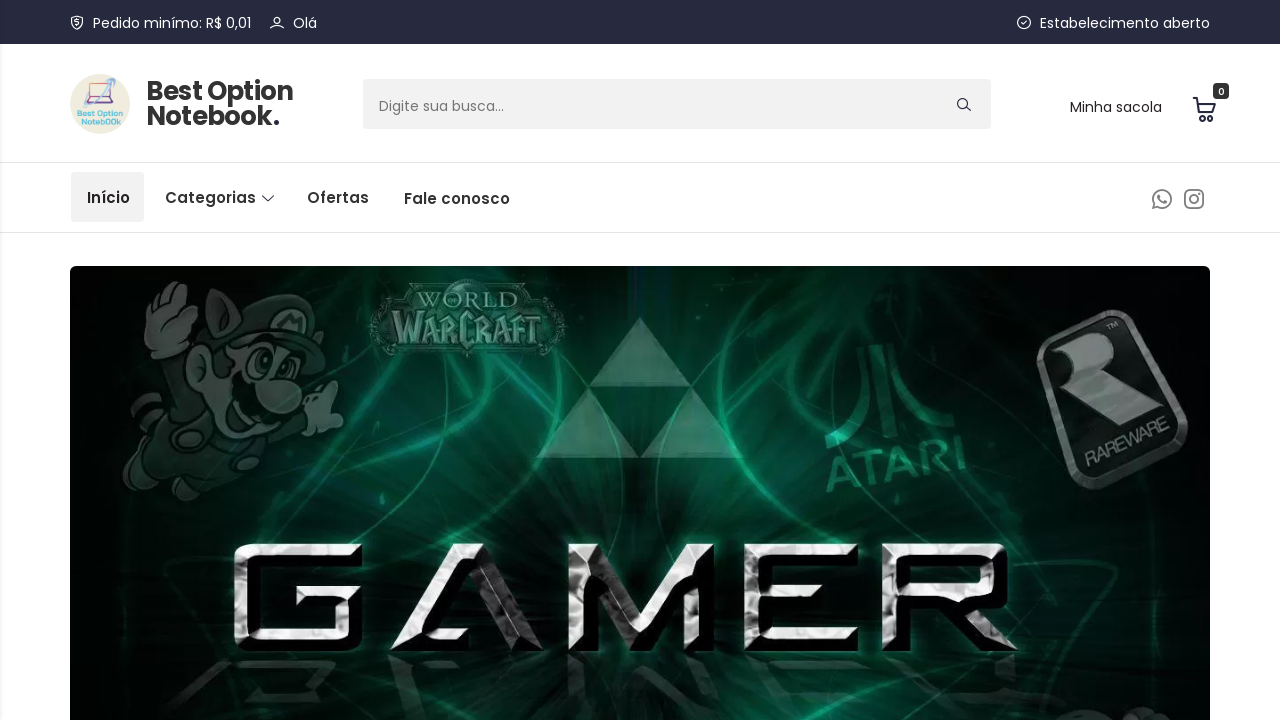

Clicked dropdown menu at (220, 197) on .dropdown
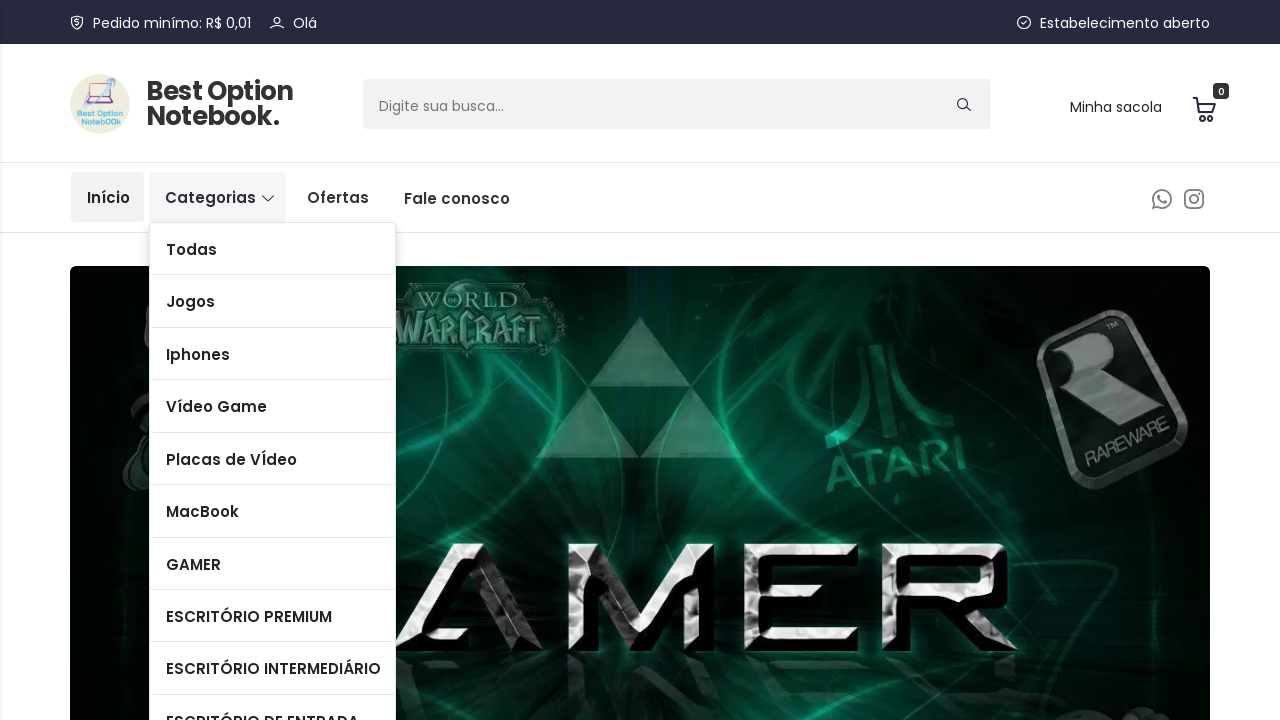

Vídeo Game category link appeared in dropdown
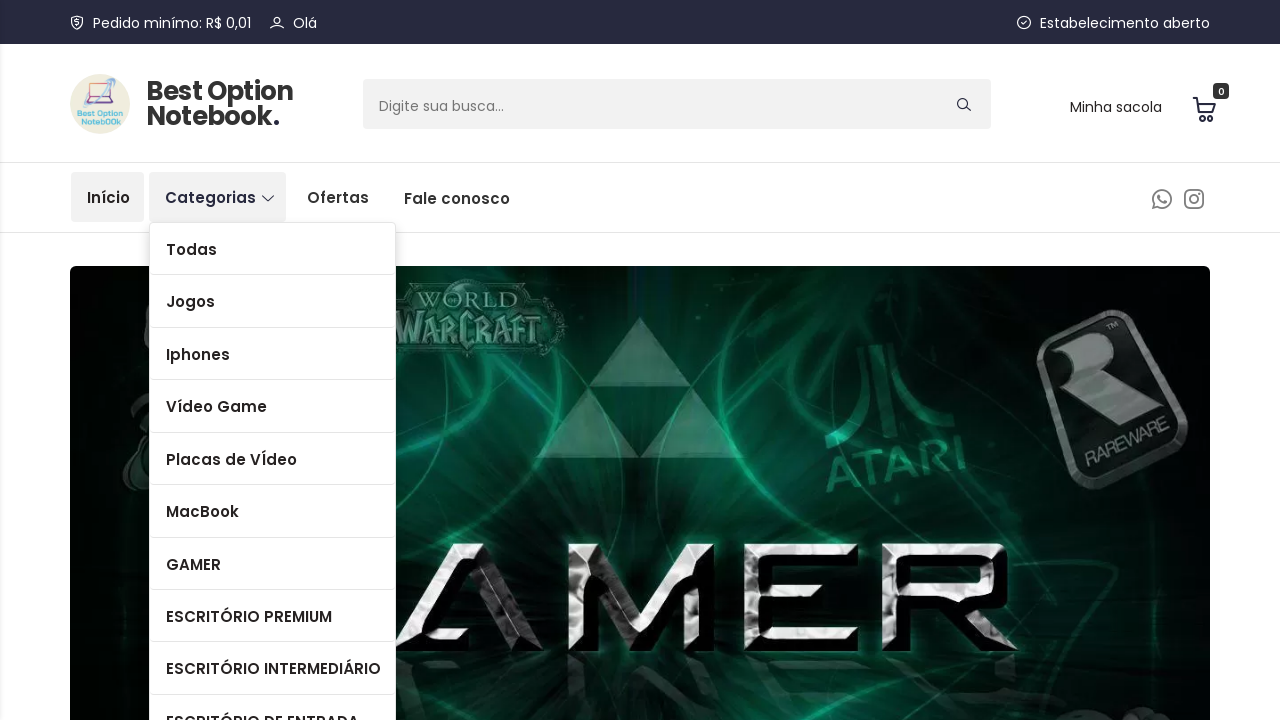

Clicked on Vídeo Game category at (272, 406) on text=Vídeo Game
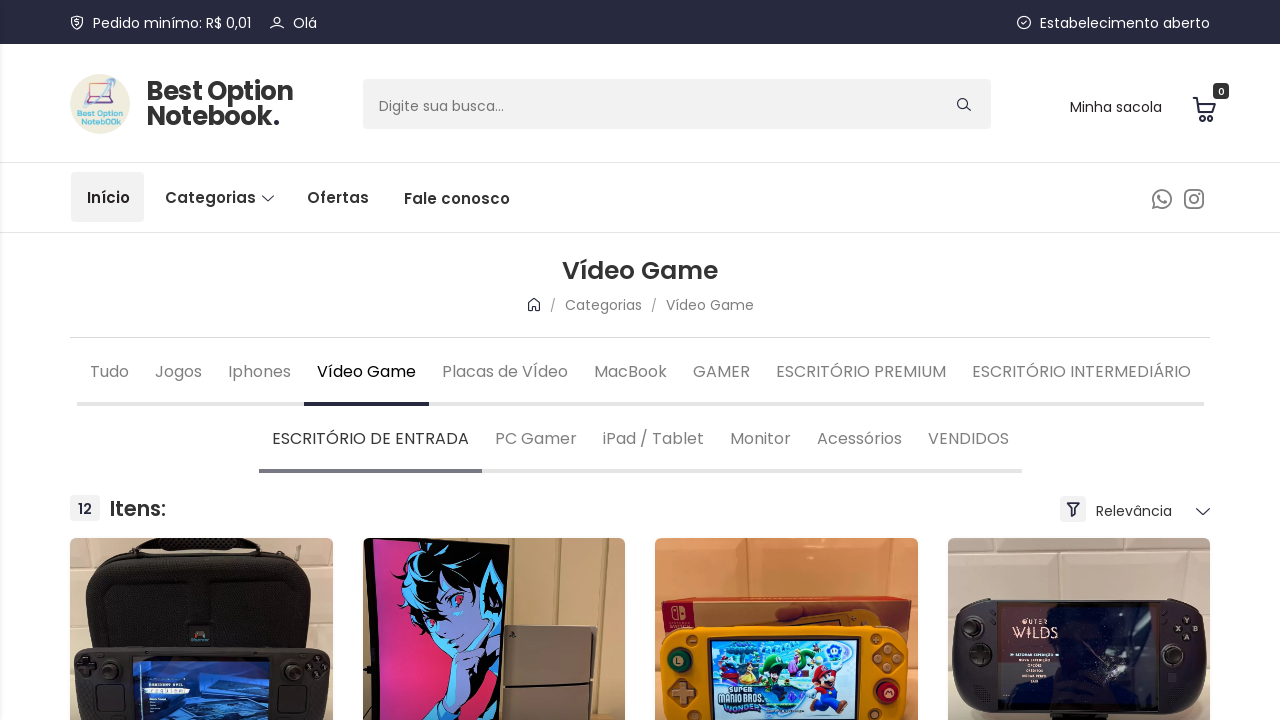

Product element appeared on page
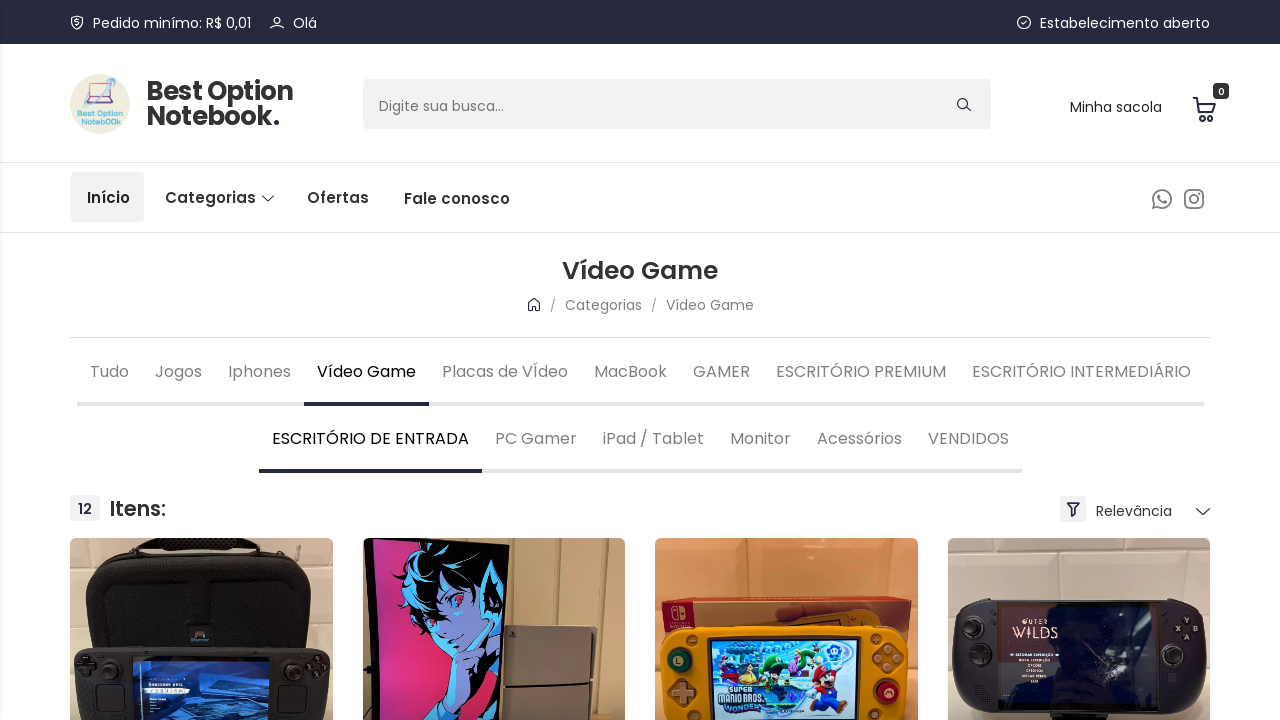

Clicked on a product to view details at (201, 535) on .produto
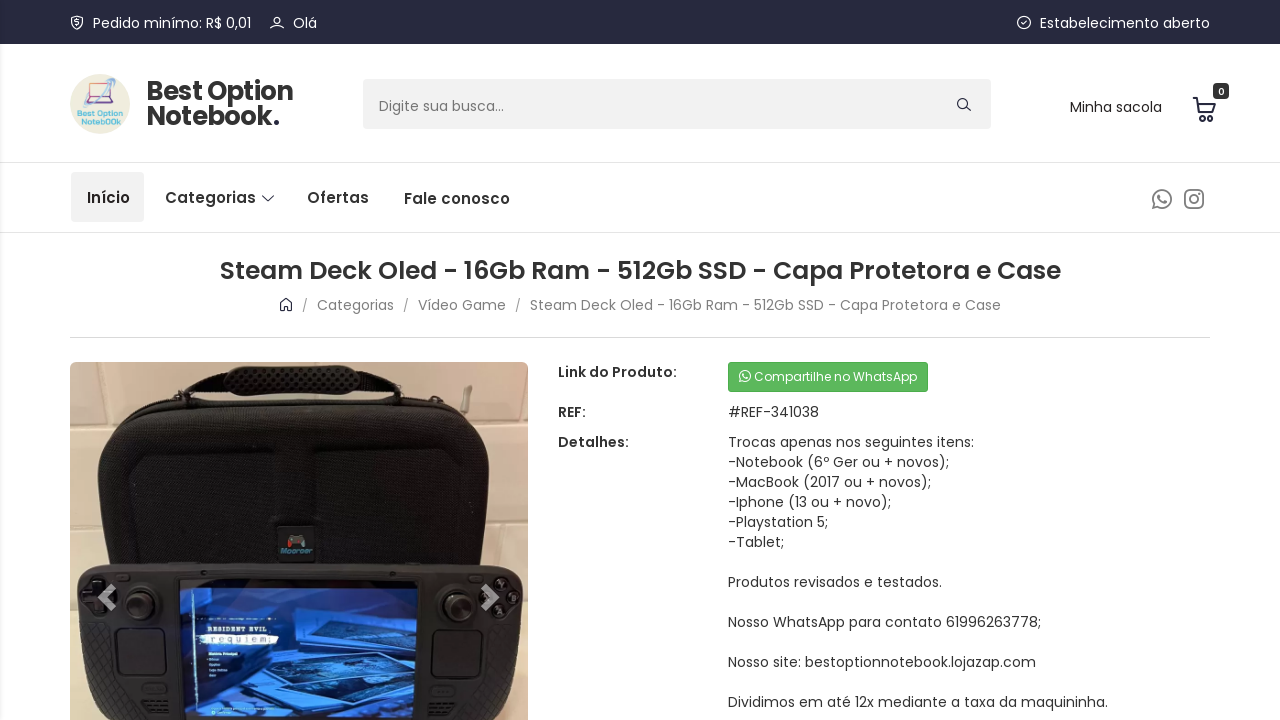

Product title icon loaded
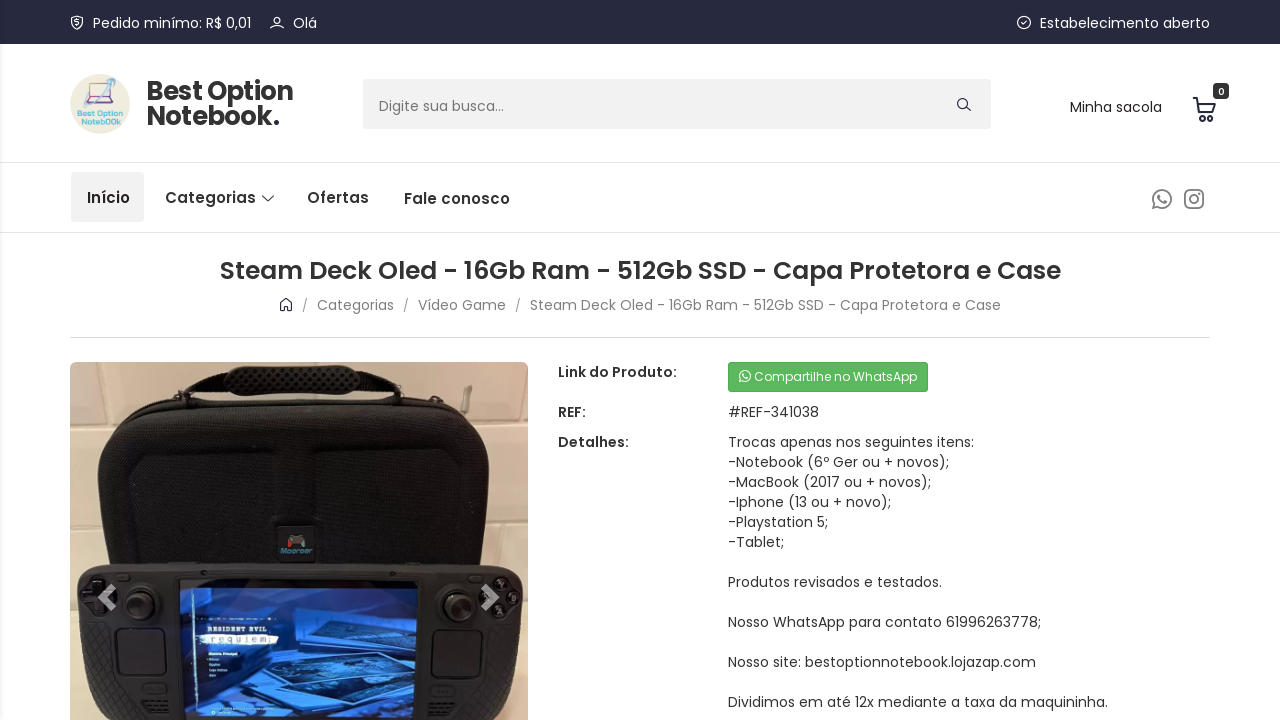

Product description loaded successfully
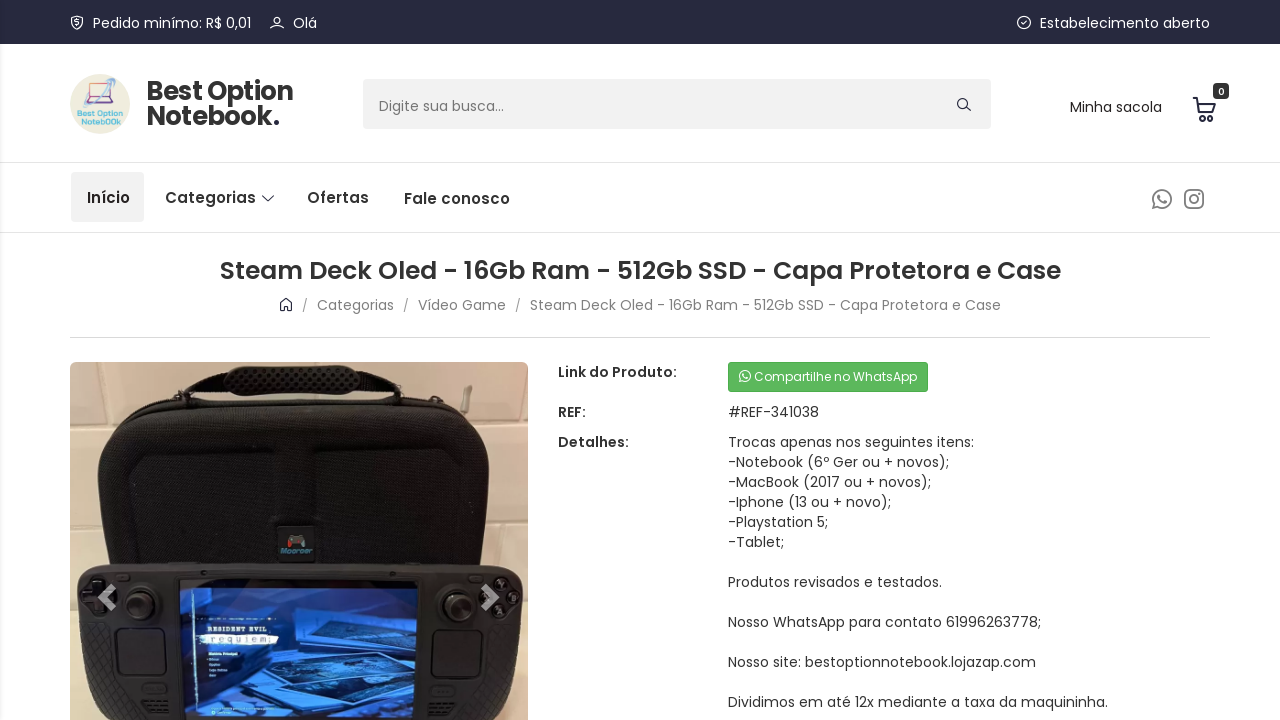

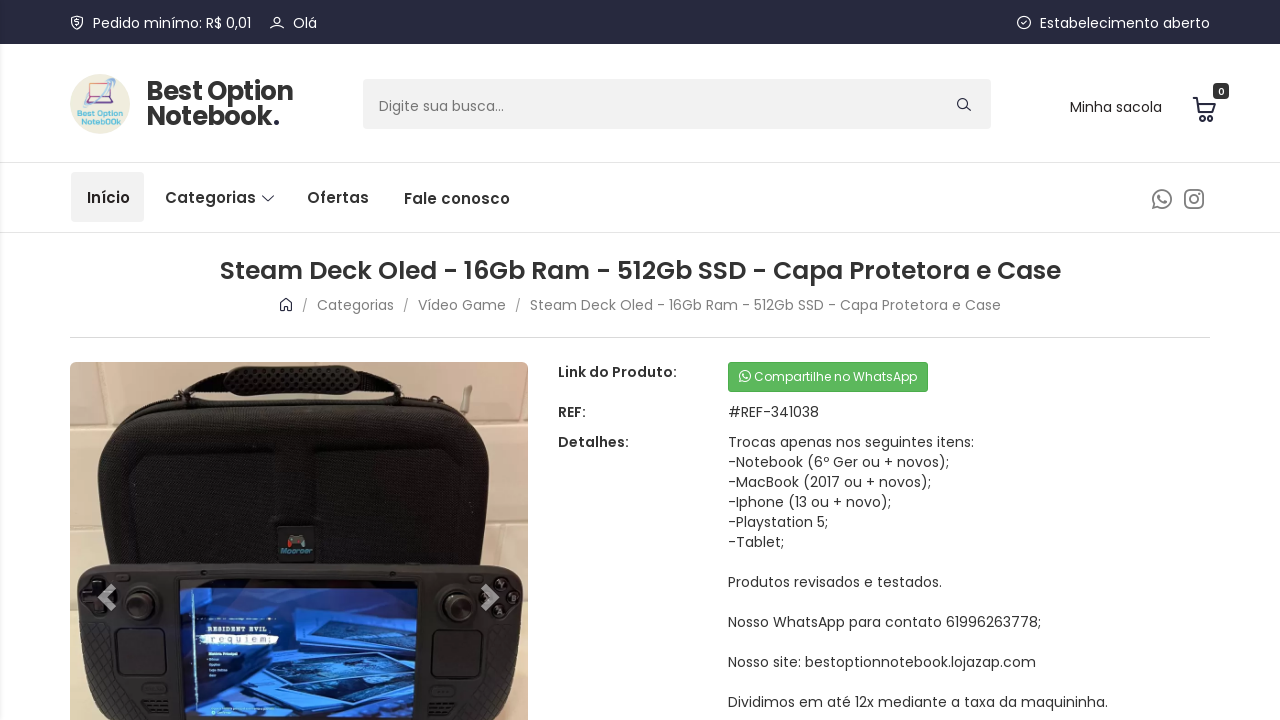